Tests a simple form by filling in first name, last name, city, and country fields, then submitting the form by clicking the button.

Starting URL: http://suninjuly.github.io/simple_form_find_task.html

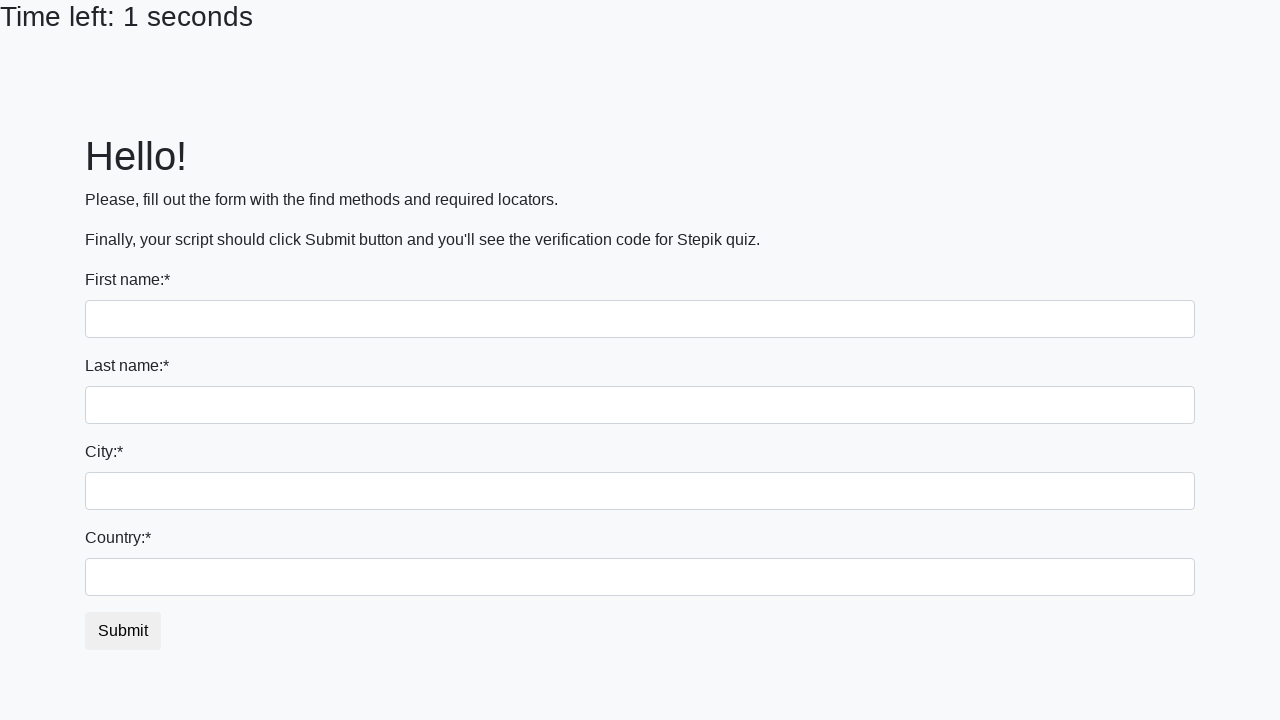

Filled first name field with 'Ivan' on input
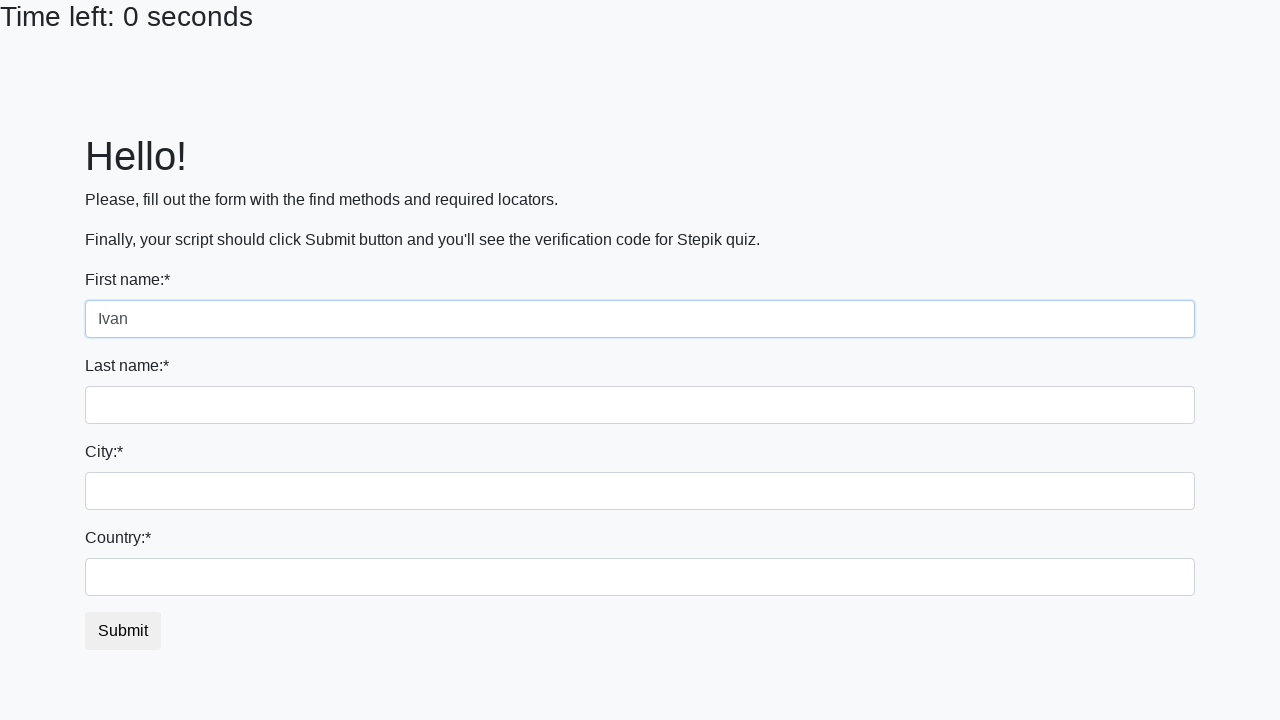

Filled last name field with 'Petrov' on input[name='last_name']
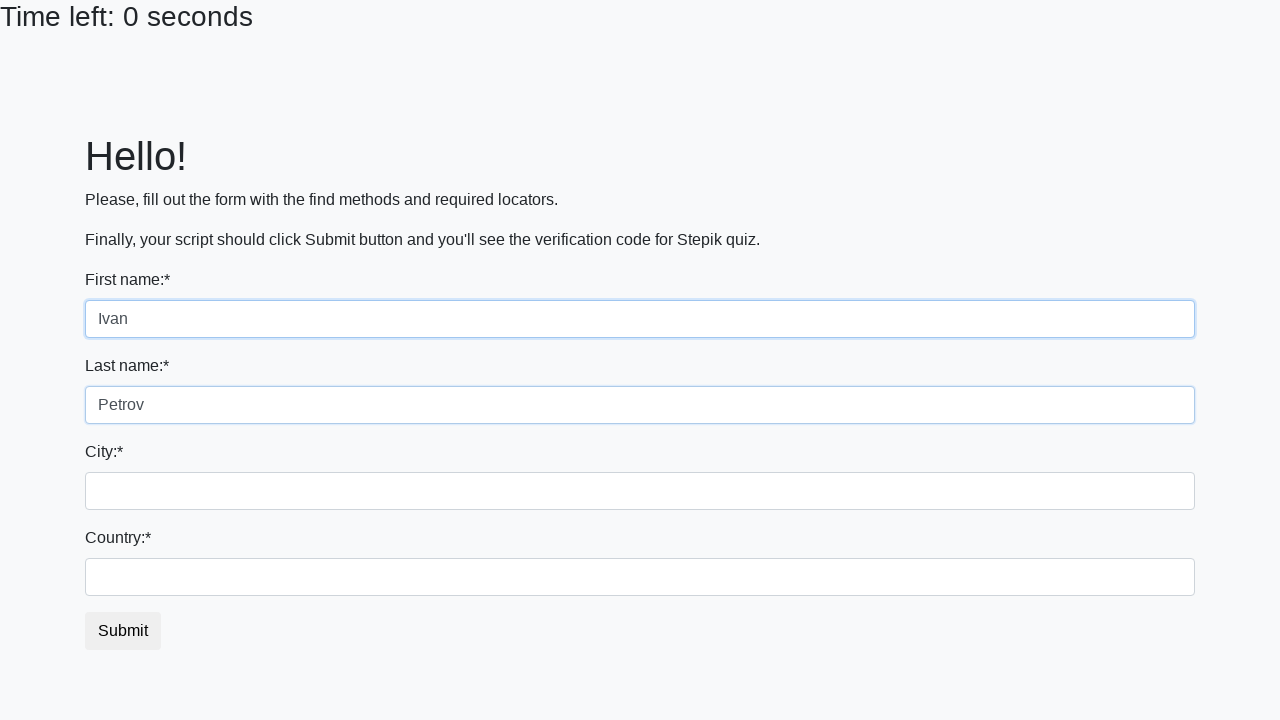

Filled city field with 'Smolensk' on .city
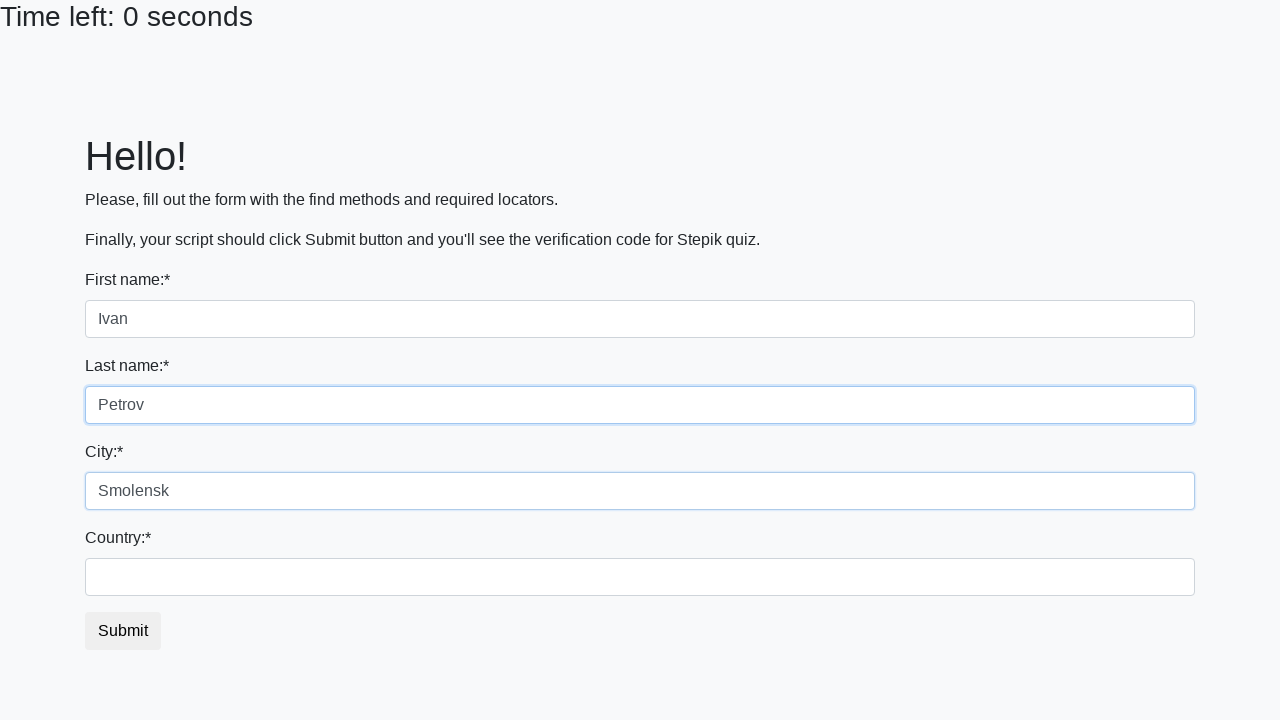

Filled country field with 'Russia' on #country
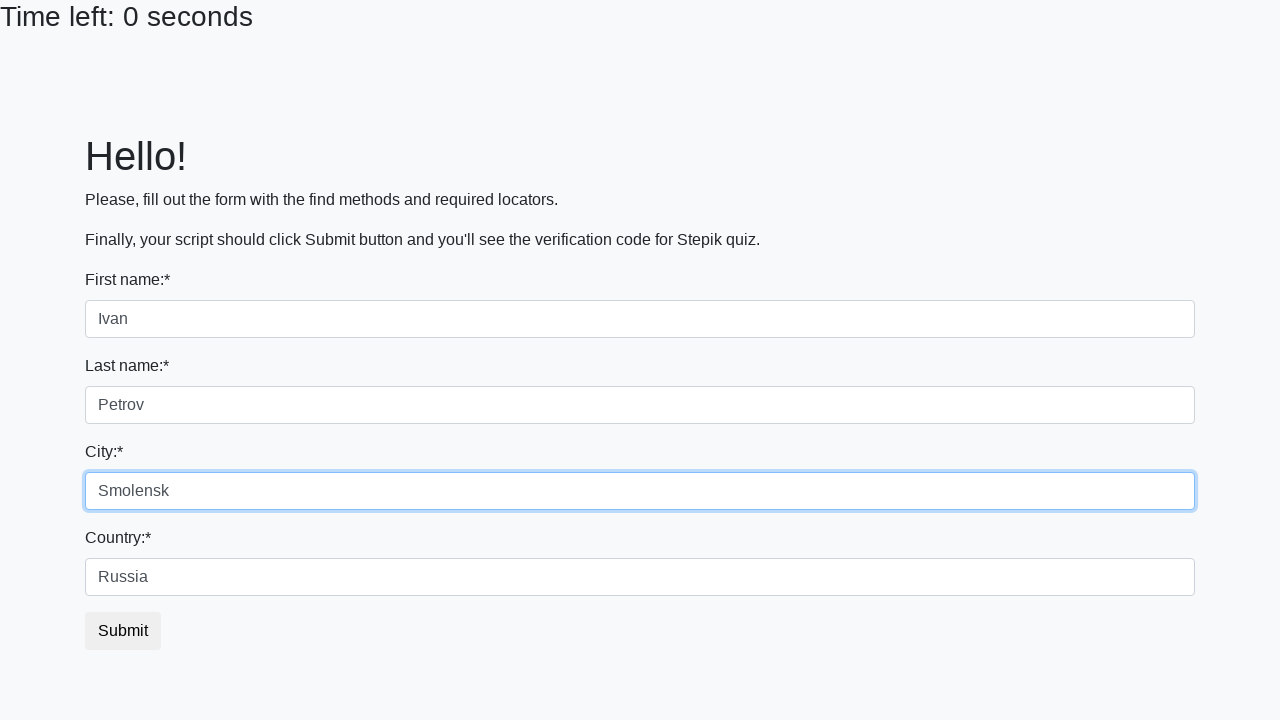

Clicked submit button to submit the form at (123, 631) on button.btn
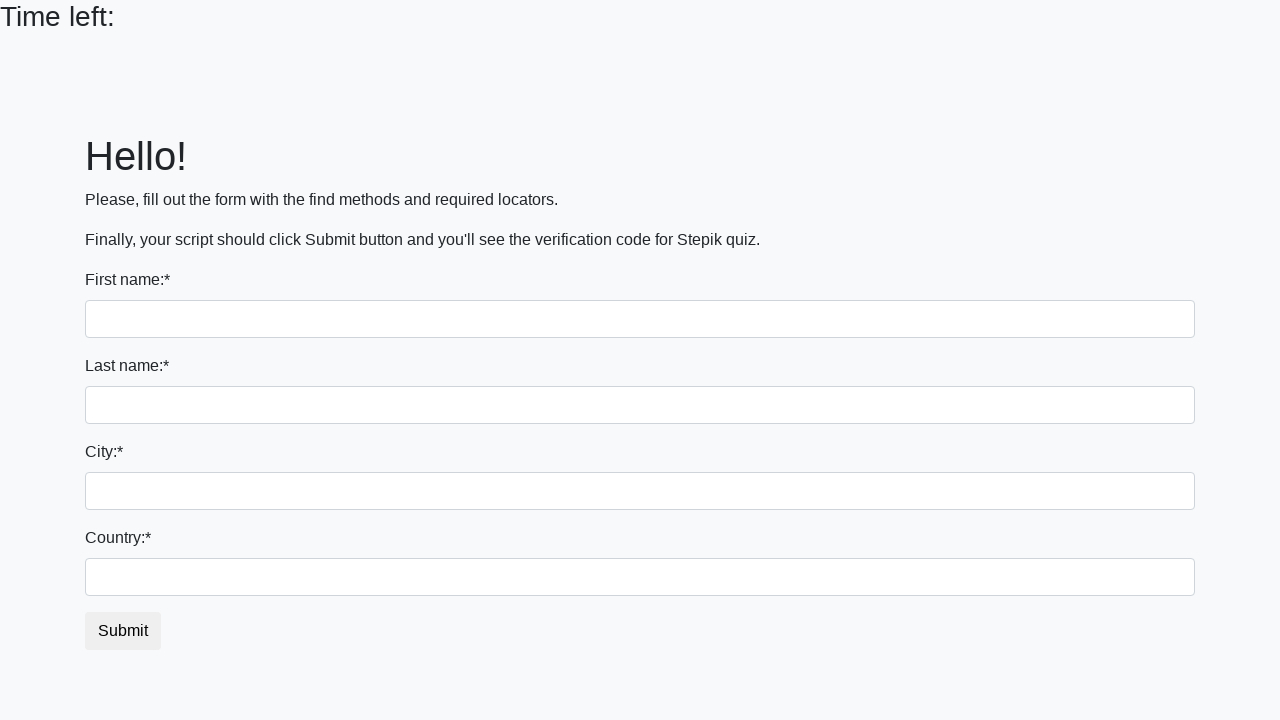

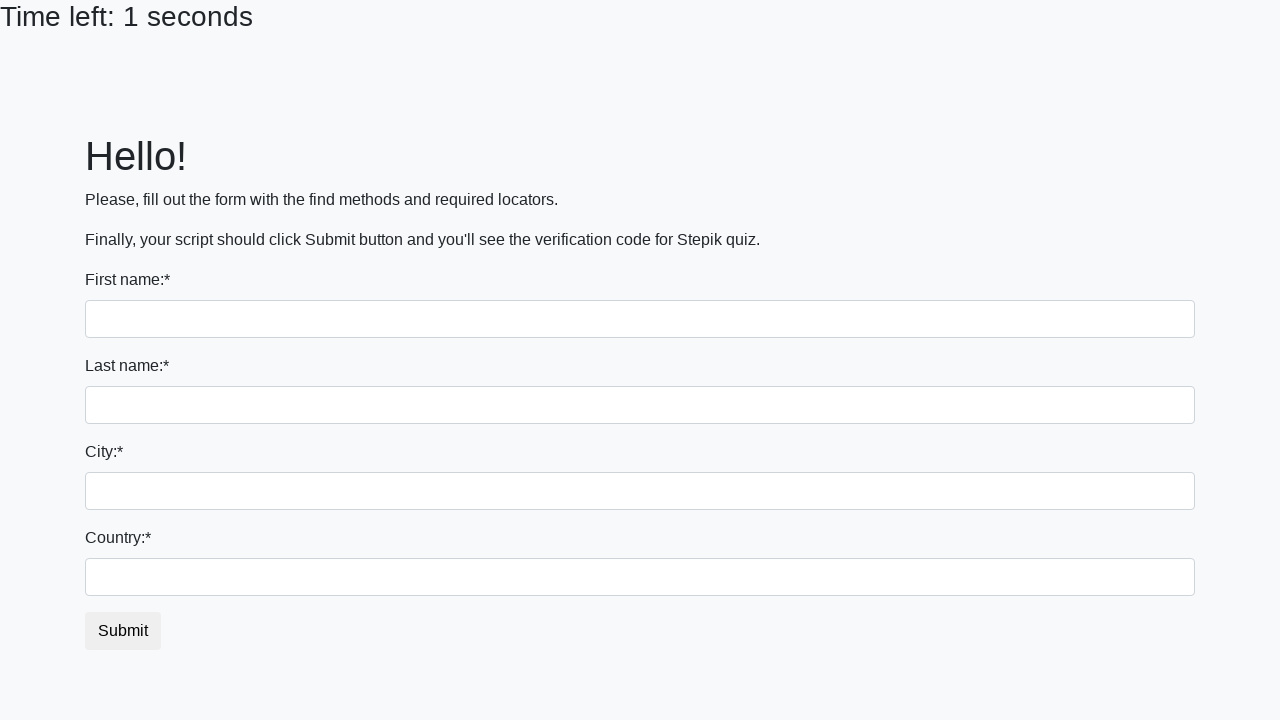